Tests calculator subtraction functionality by entering 3.5 - 1.2 and verifying the result is 2.3

Starting URL: https://calculatorhtml.onrender.com/

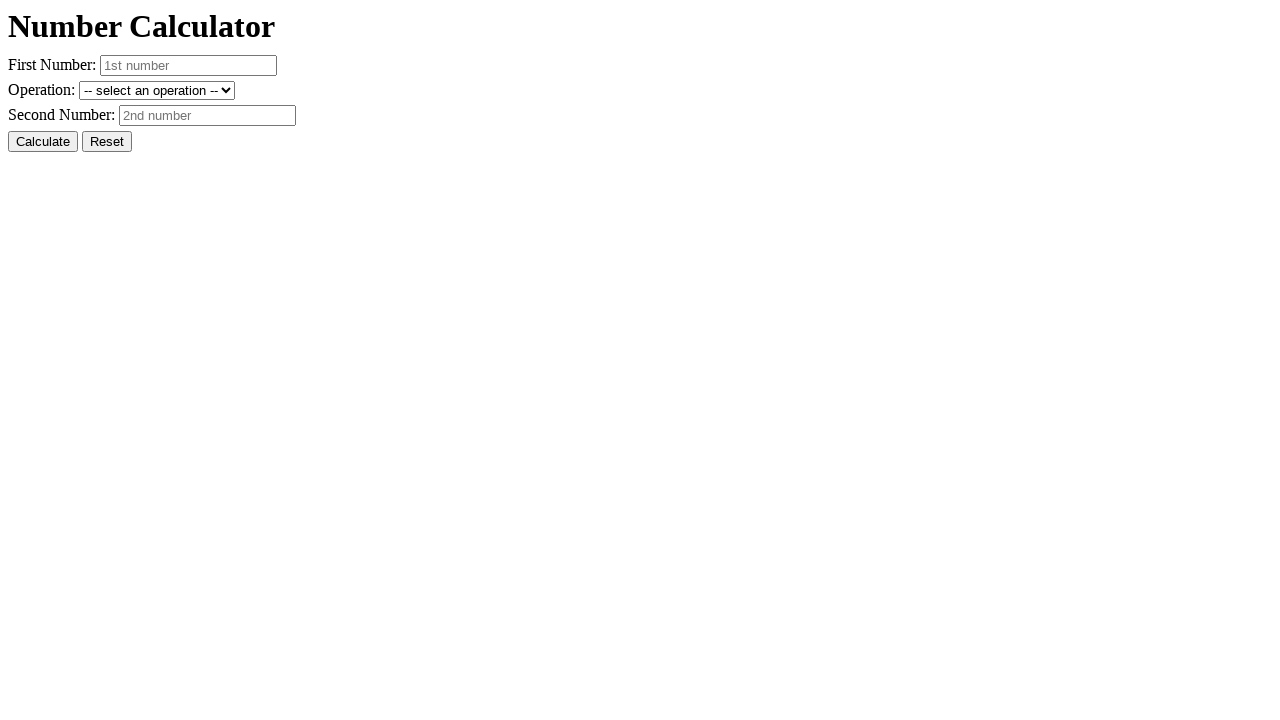

Clicked Reset button to clear previous values at (107, 142) on #resetButton
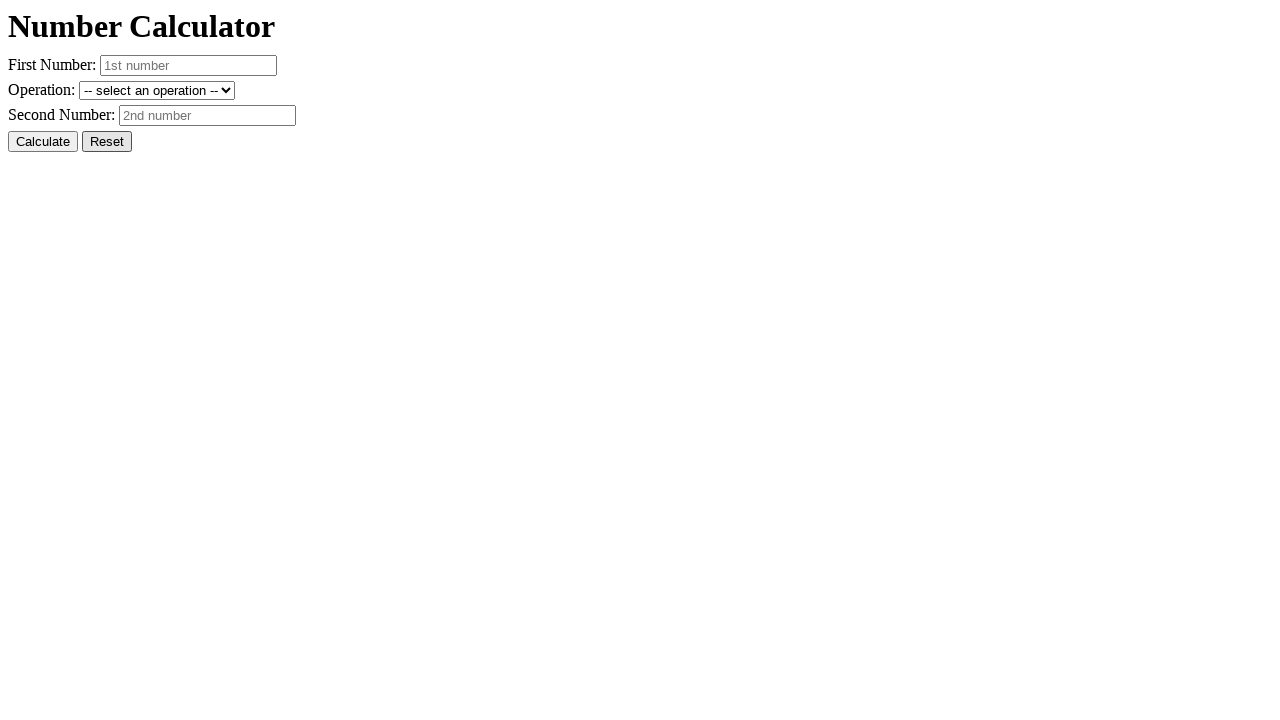

Entered first number 3.5 on #number1
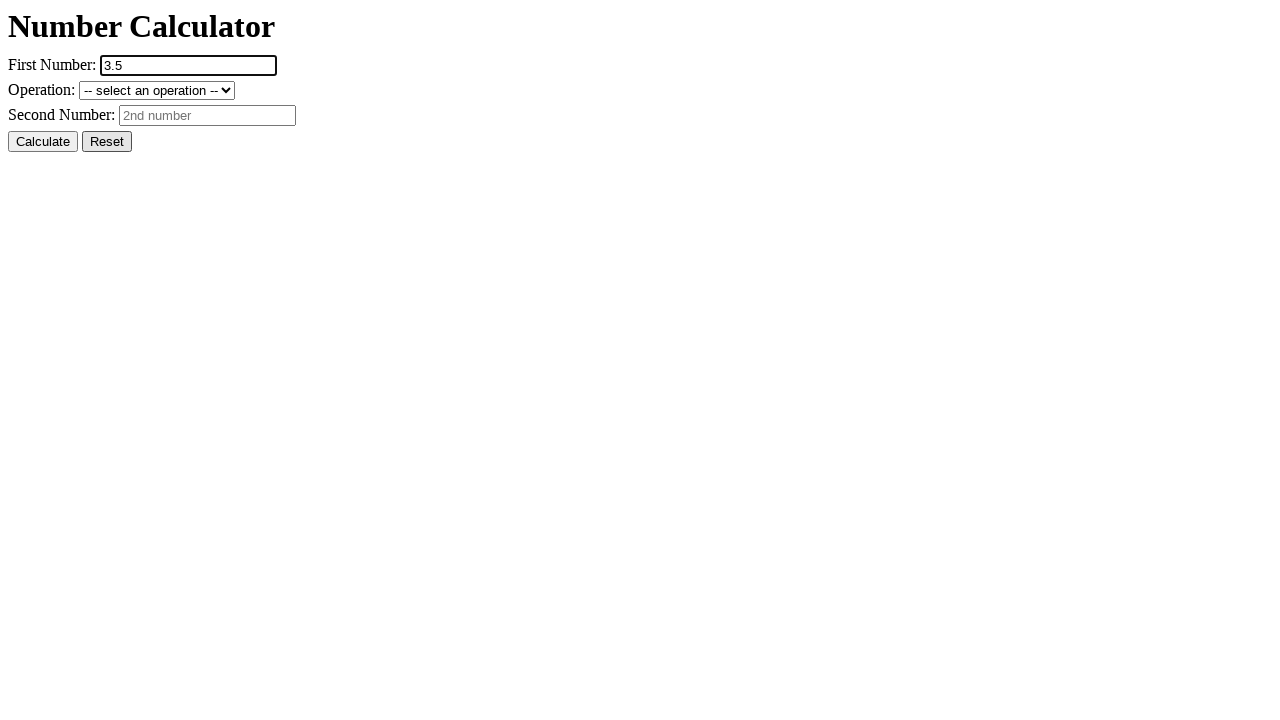

Entered second number 1.2 on #number2
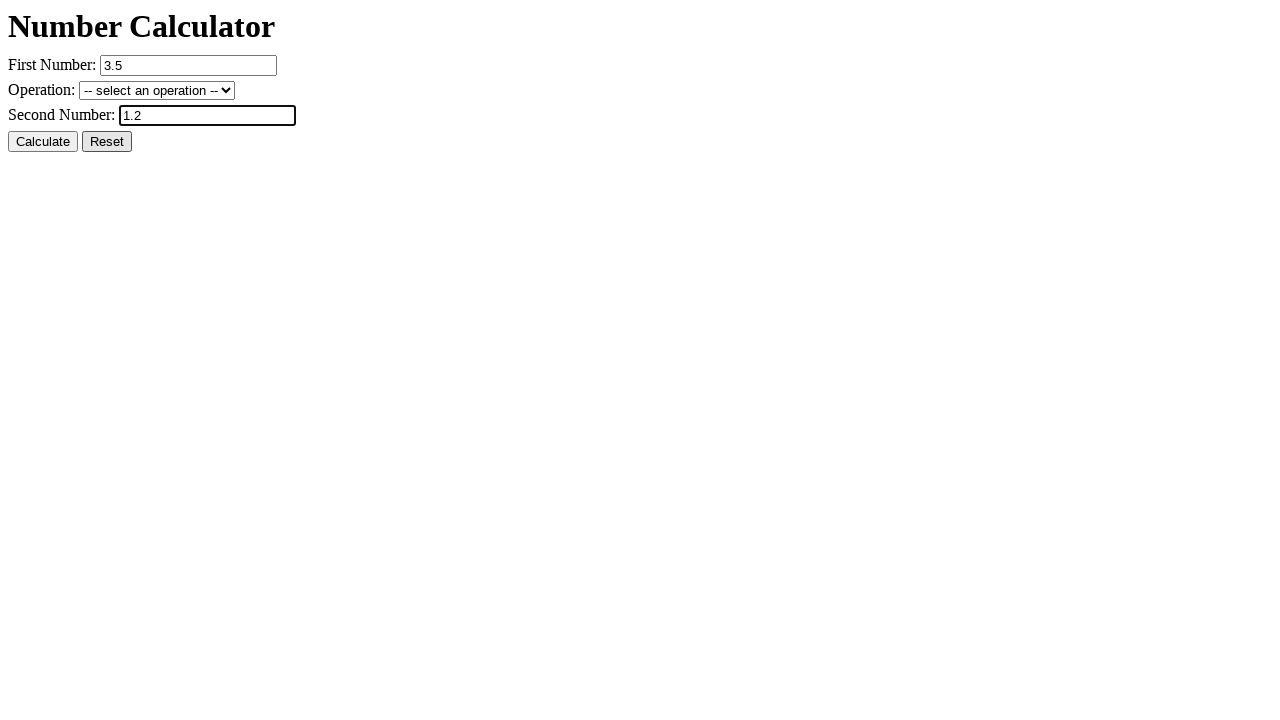

Selected subtraction operation on #operation
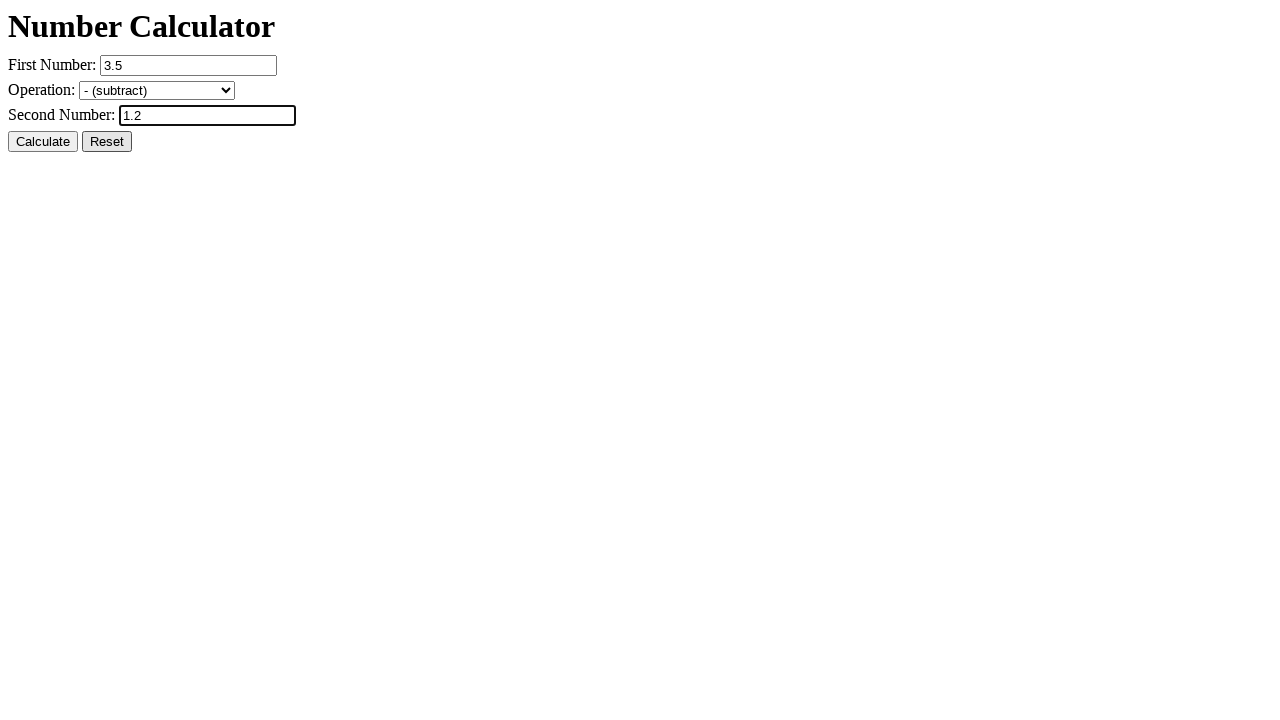

Clicked Calculate button at (43, 142) on #calcButton
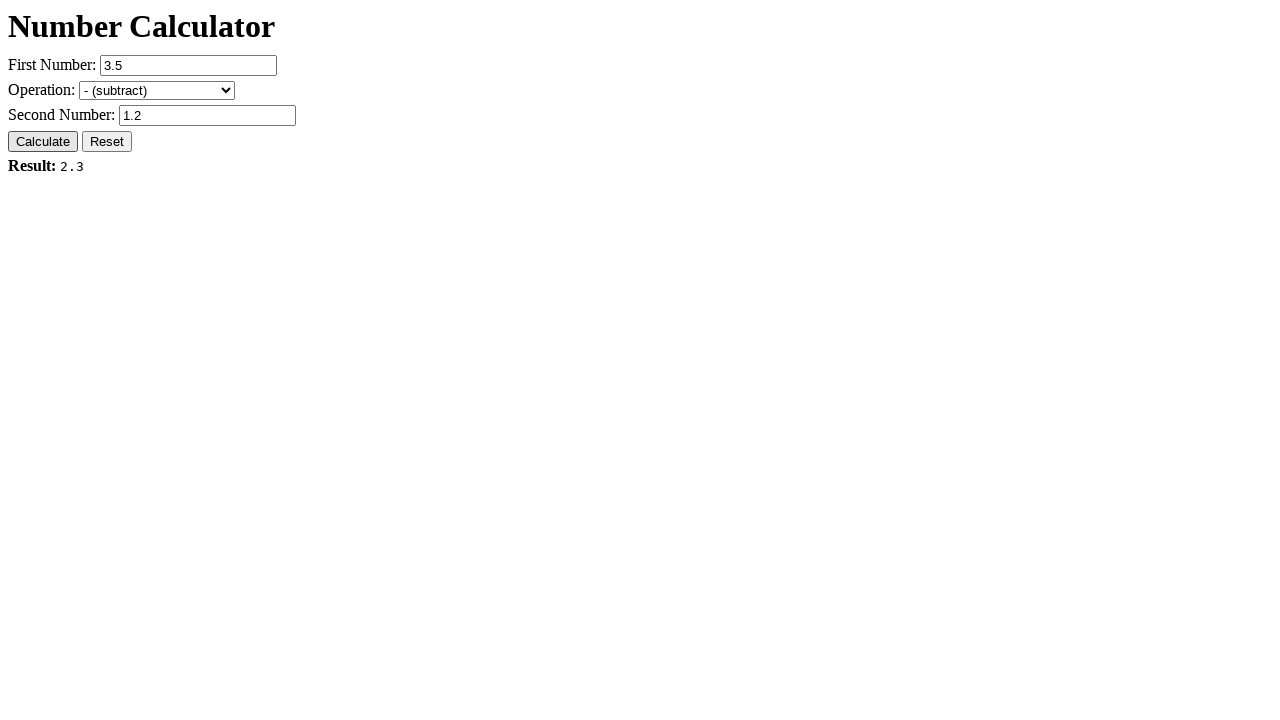

Result displayed (3.5 - 1.2 = 2.3)
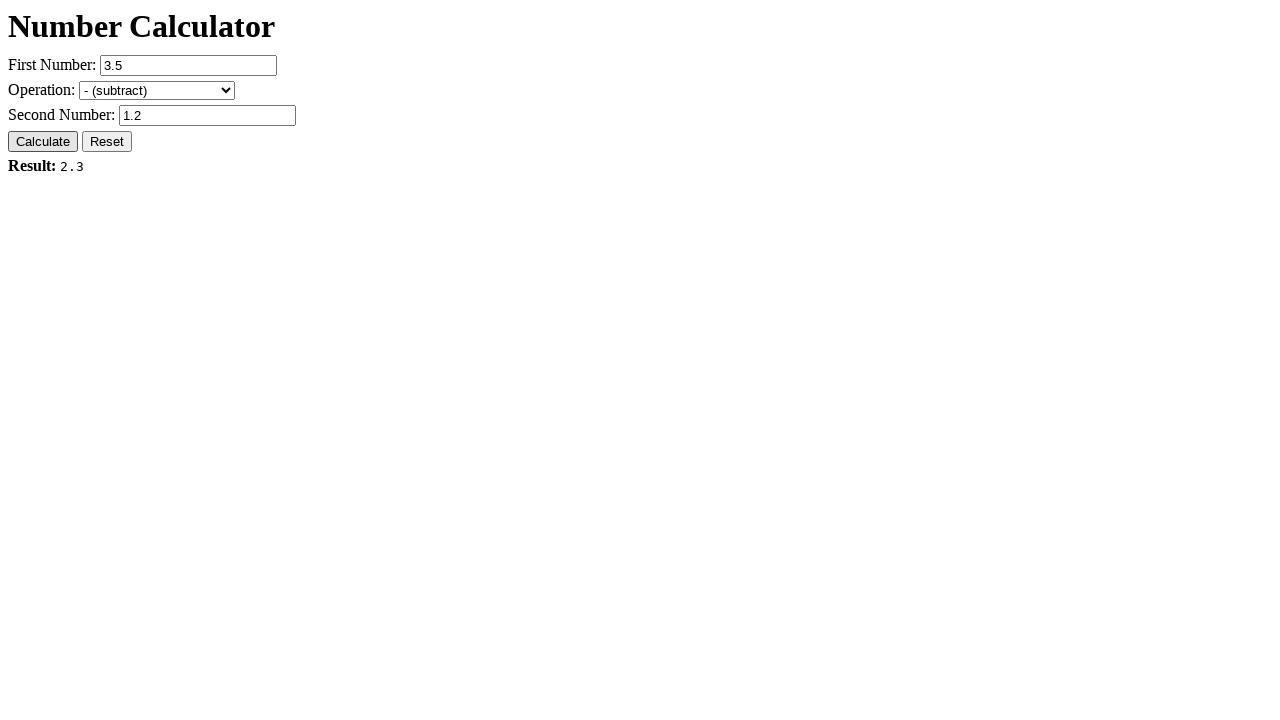

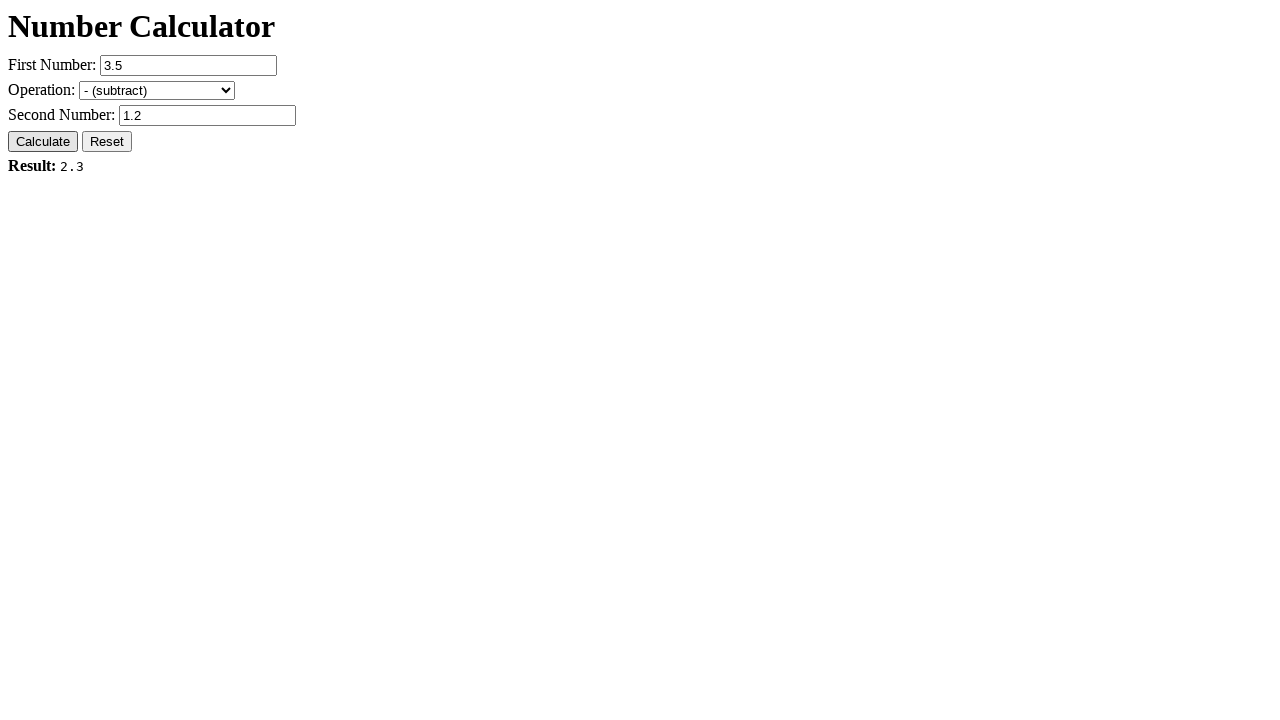